Tests that clear completed button is hidden when no items are completed

Starting URL: https://demo.playwright.dev/todomvc

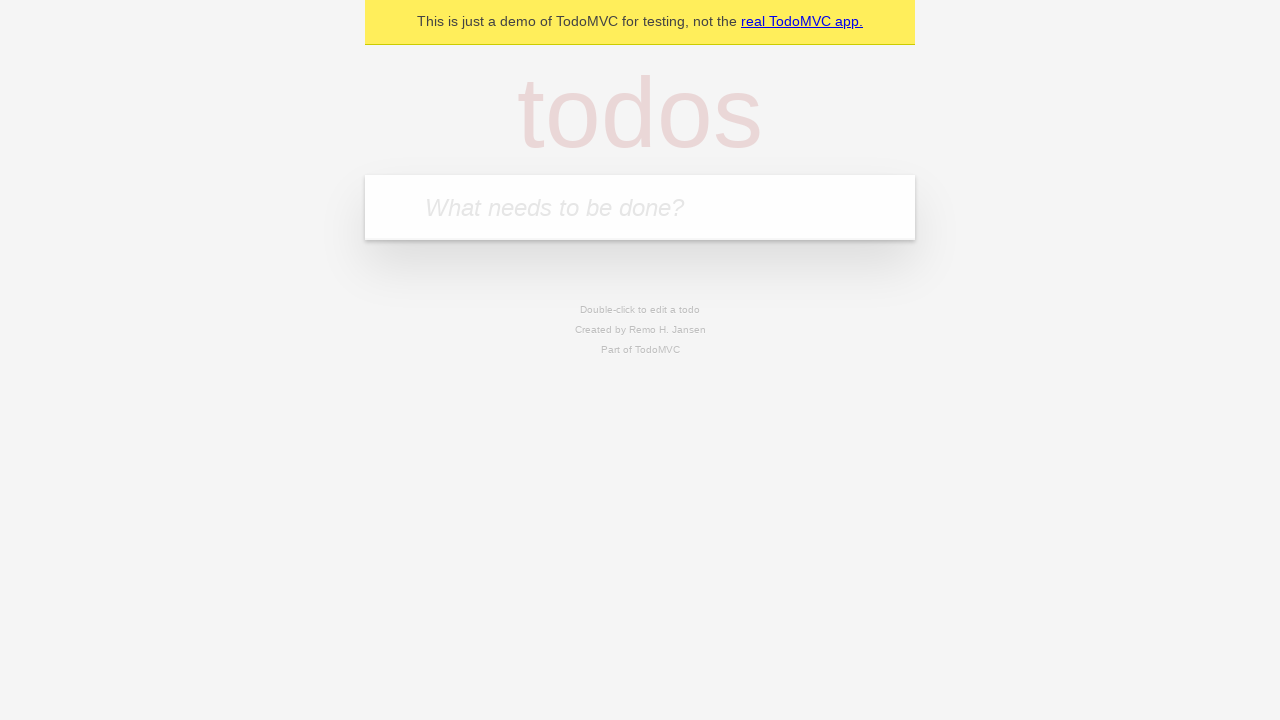

Filled new todo input with 'buy some cheese' on .new-todo
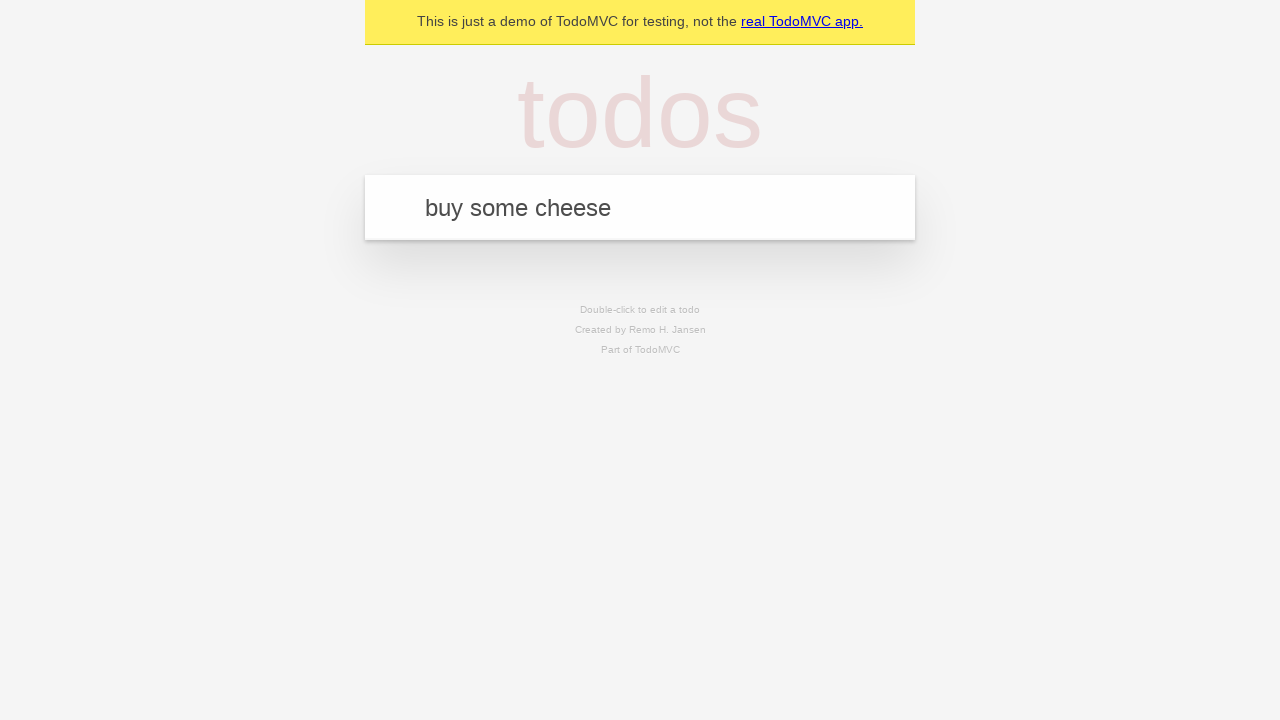

Pressed Enter to add first todo on .new-todo
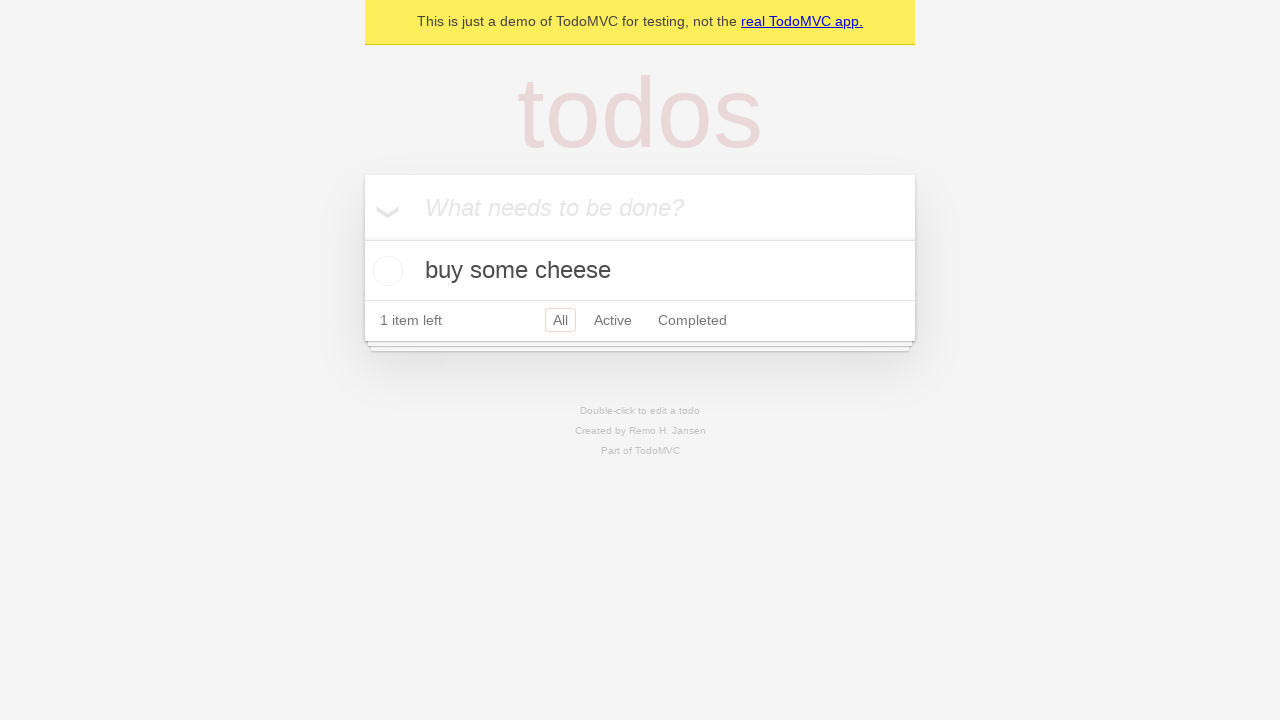

Filled new todo input with 'feed the cat' on .new-todo
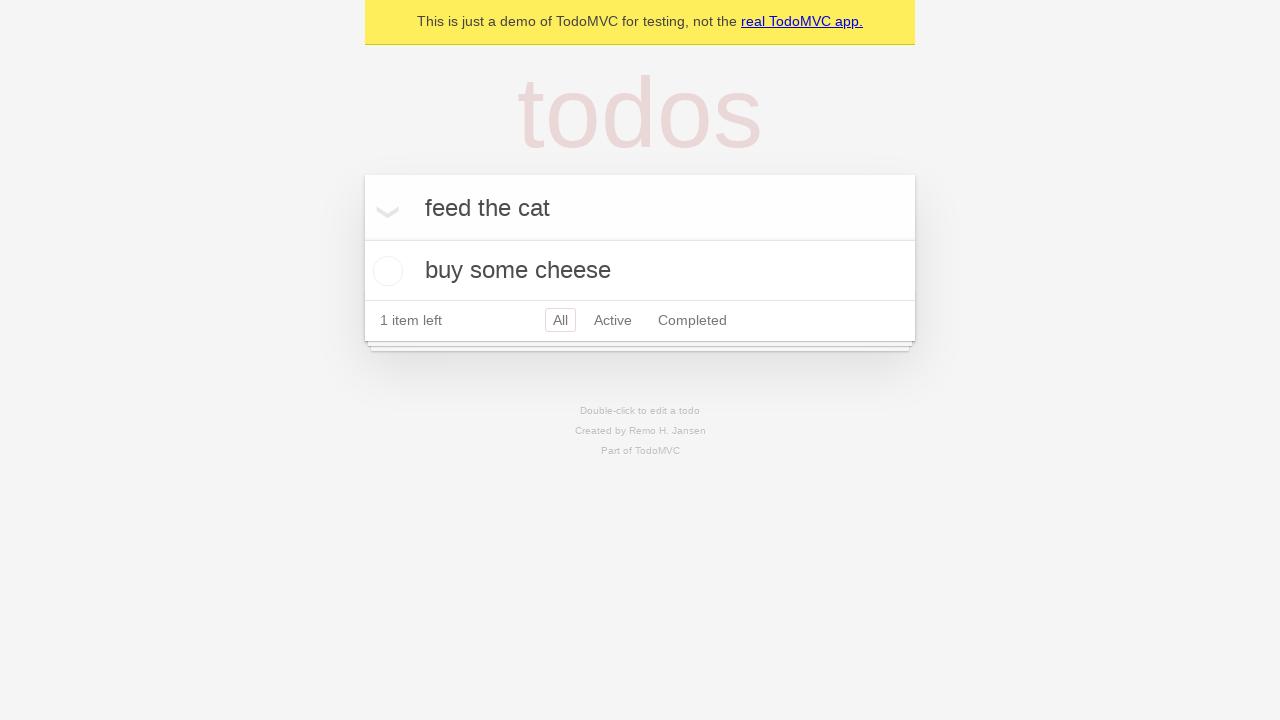

Pressed Enter to add second todo on .new-todo
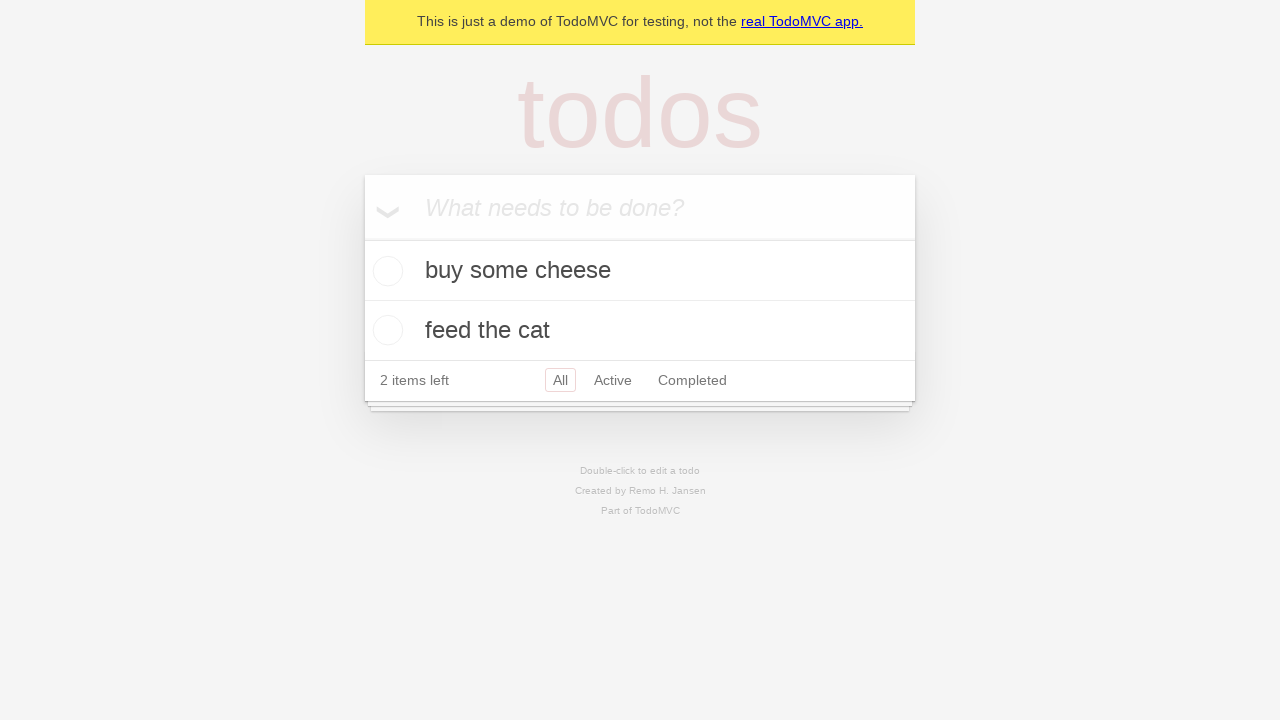

Filled new todo input with 'book a doctors appointment' on .new-todo
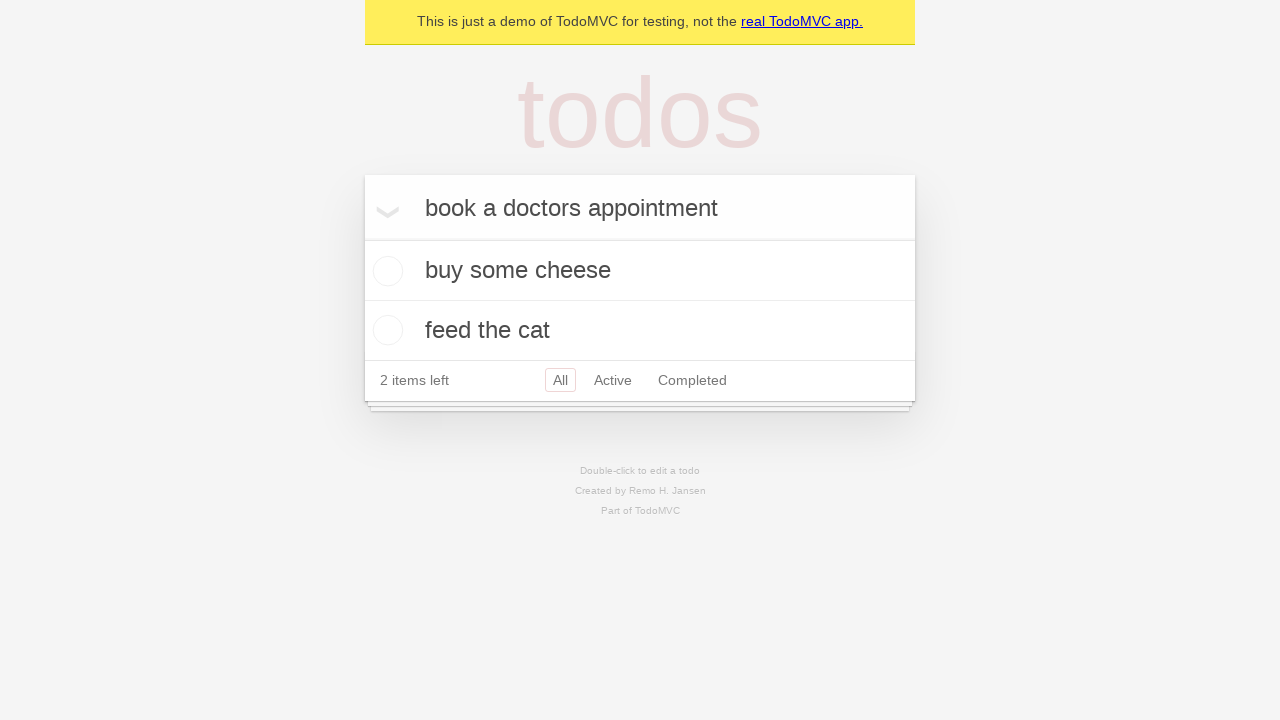

Pressed Enter to add third todo on .new-todo
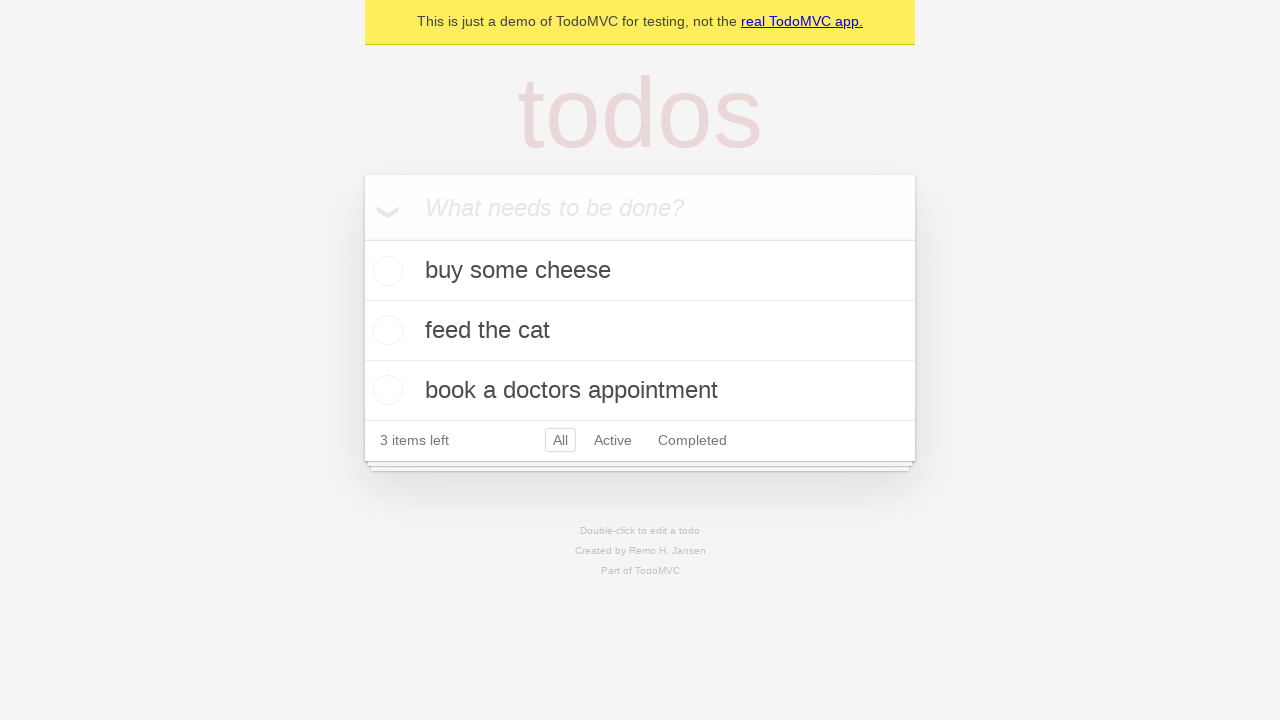

Checked first todo item as completed at (385, 271) on .todo-list li .toggle >> nth=0
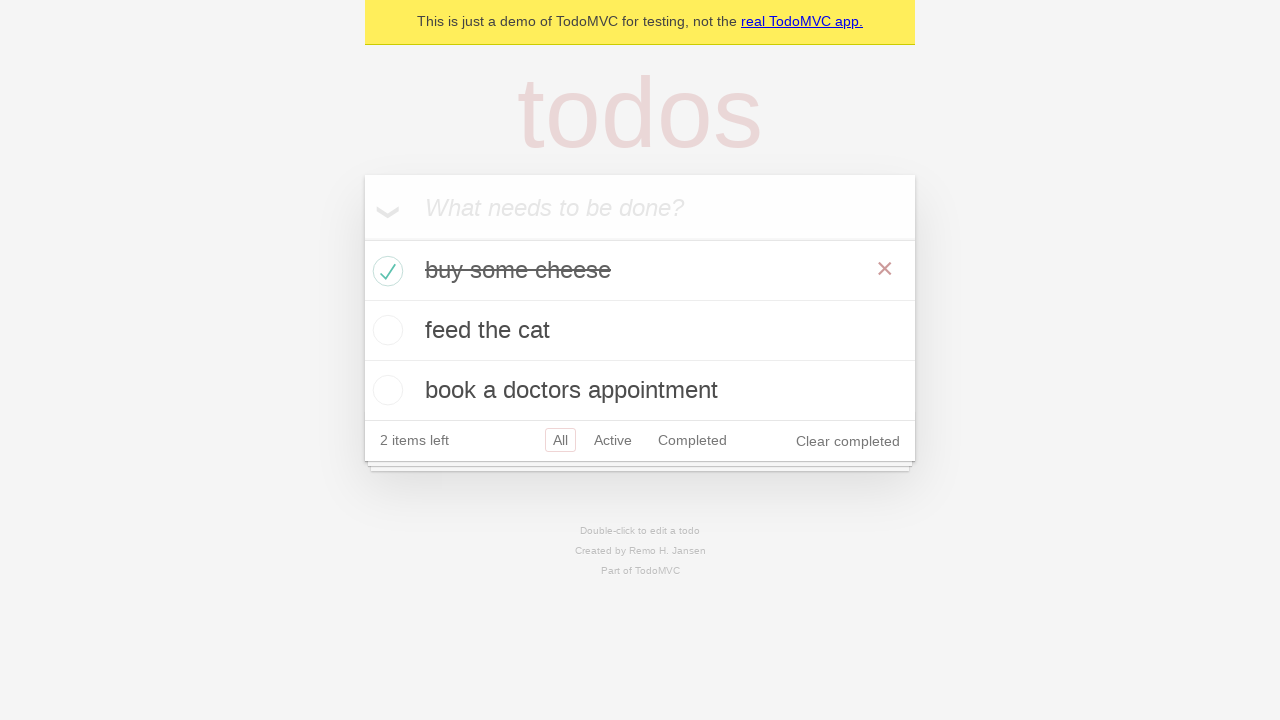

Clicked clear completed button to remove completed item at (848, 441) on .clear-completed
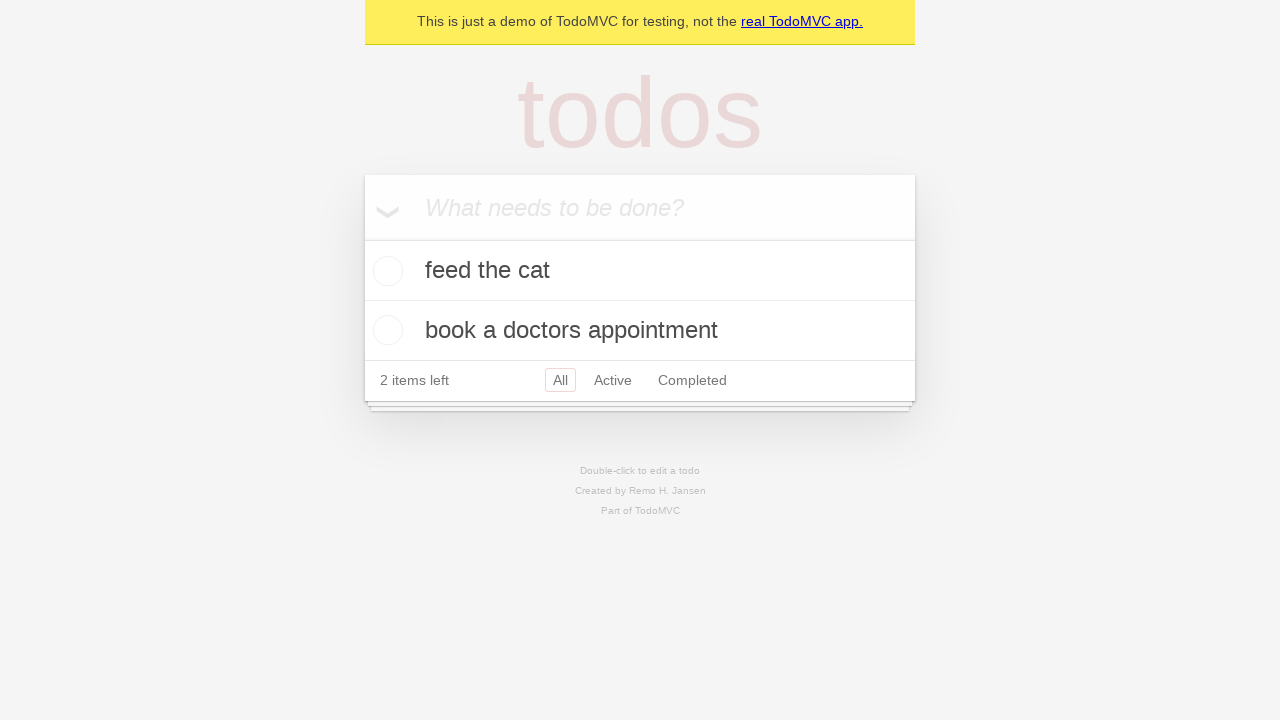

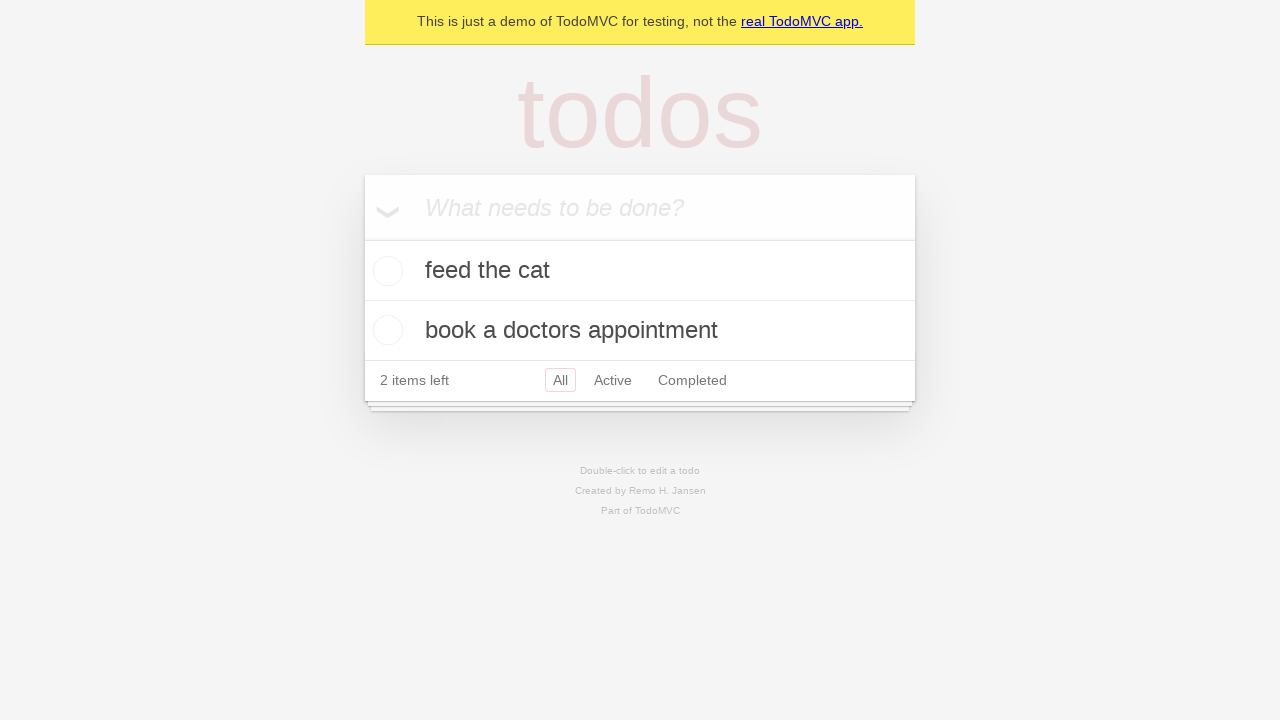